Tests a practice form by filling in name, email, password, selecting gender from dropdown, choosing a radio button, entering birthdate, and submitting the form.

Starting URL: https://rahulshettyacademy.com/angularpractice/

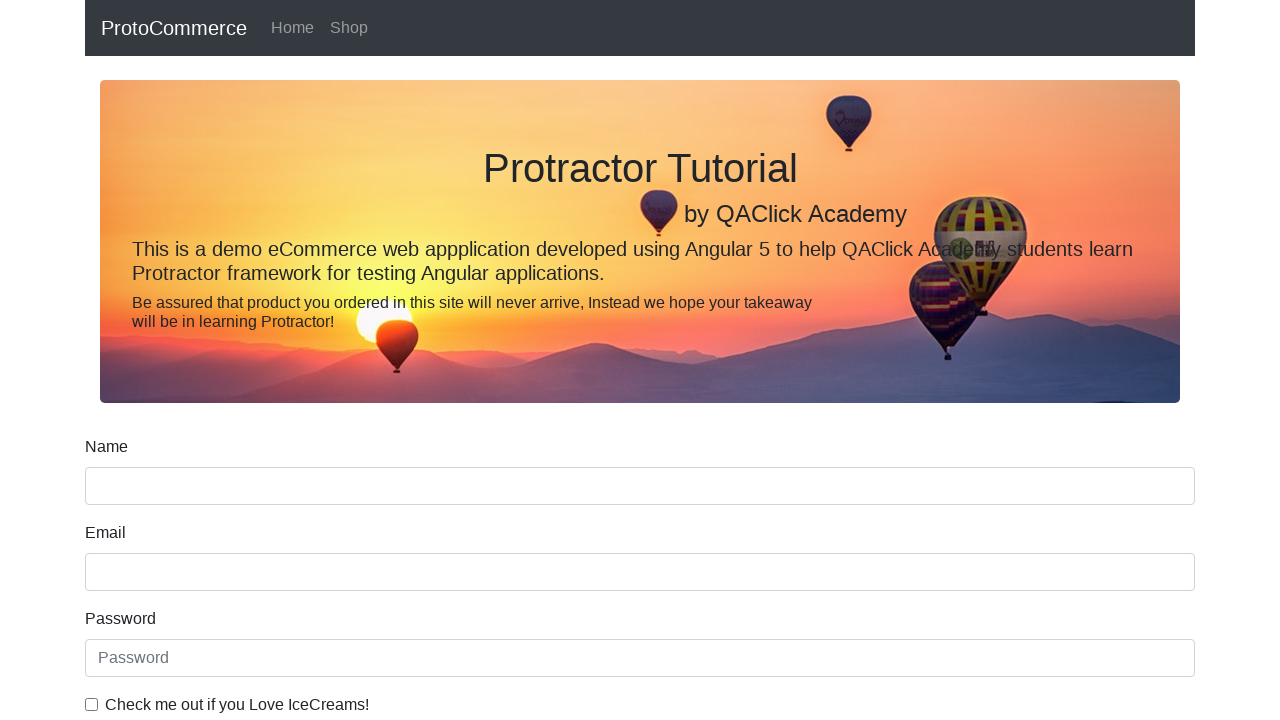

Filled name field with 'Test Test' on input[minlength='2']
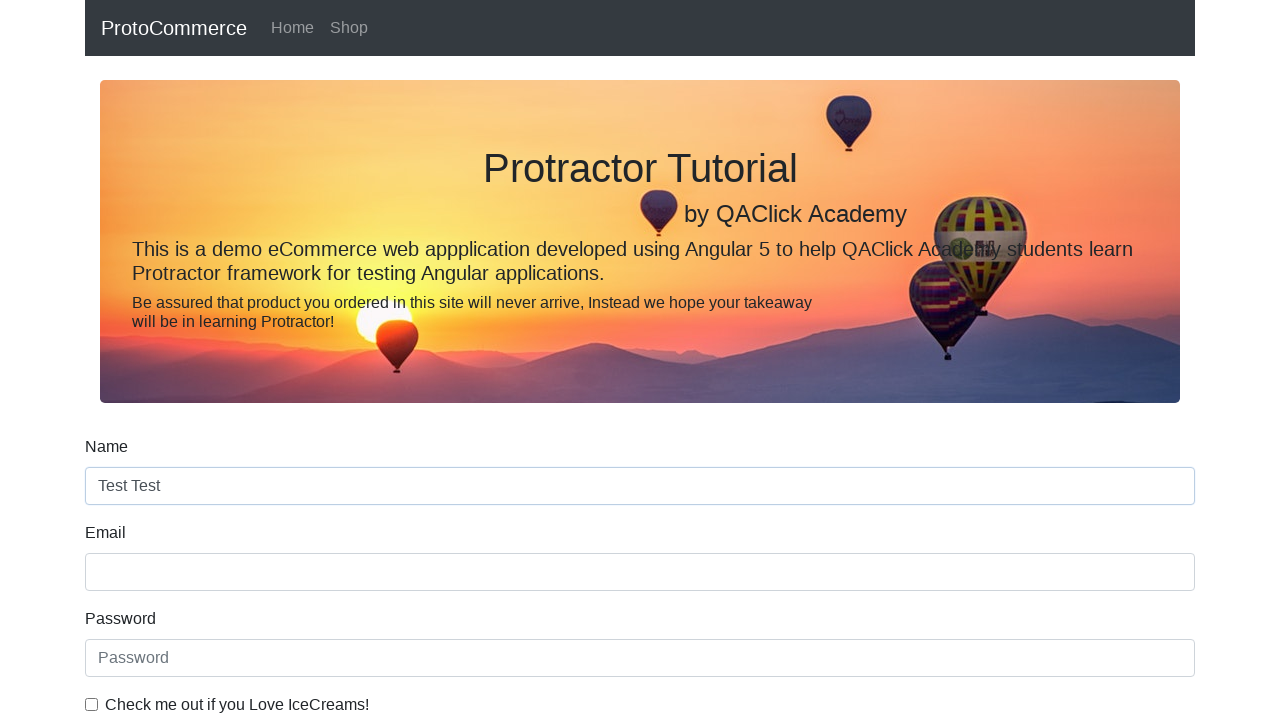

Filled email field with 'test@gmail.com' on input[name='email']
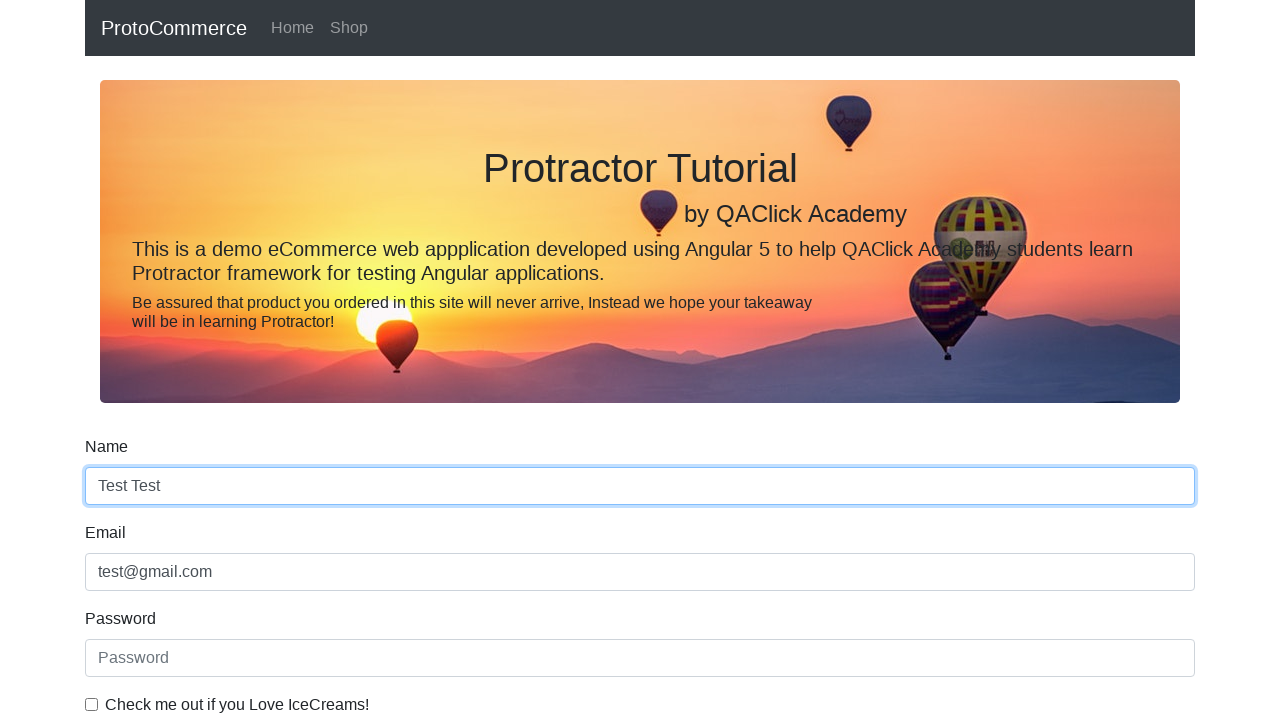

Filled password field with 'testpswd' on input[placeholder='Password']
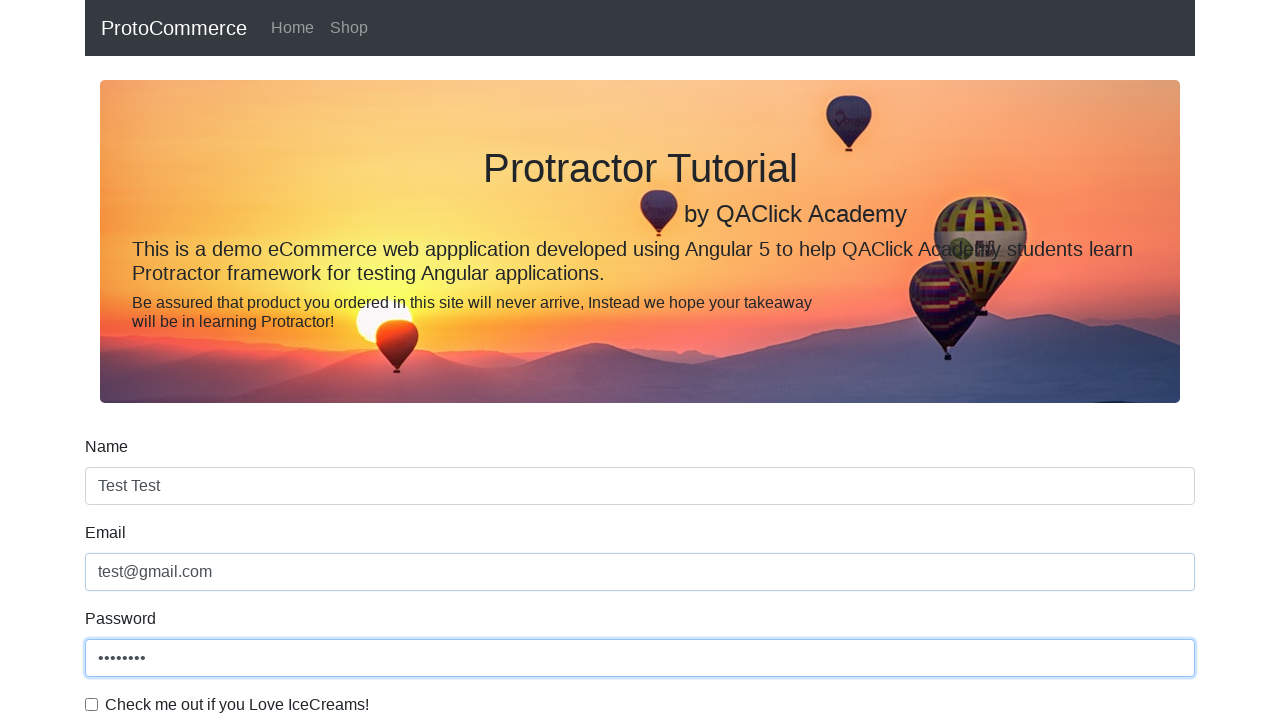

Clicked checkbox for terms and conditions at (92, 704) on #exampleCheck1
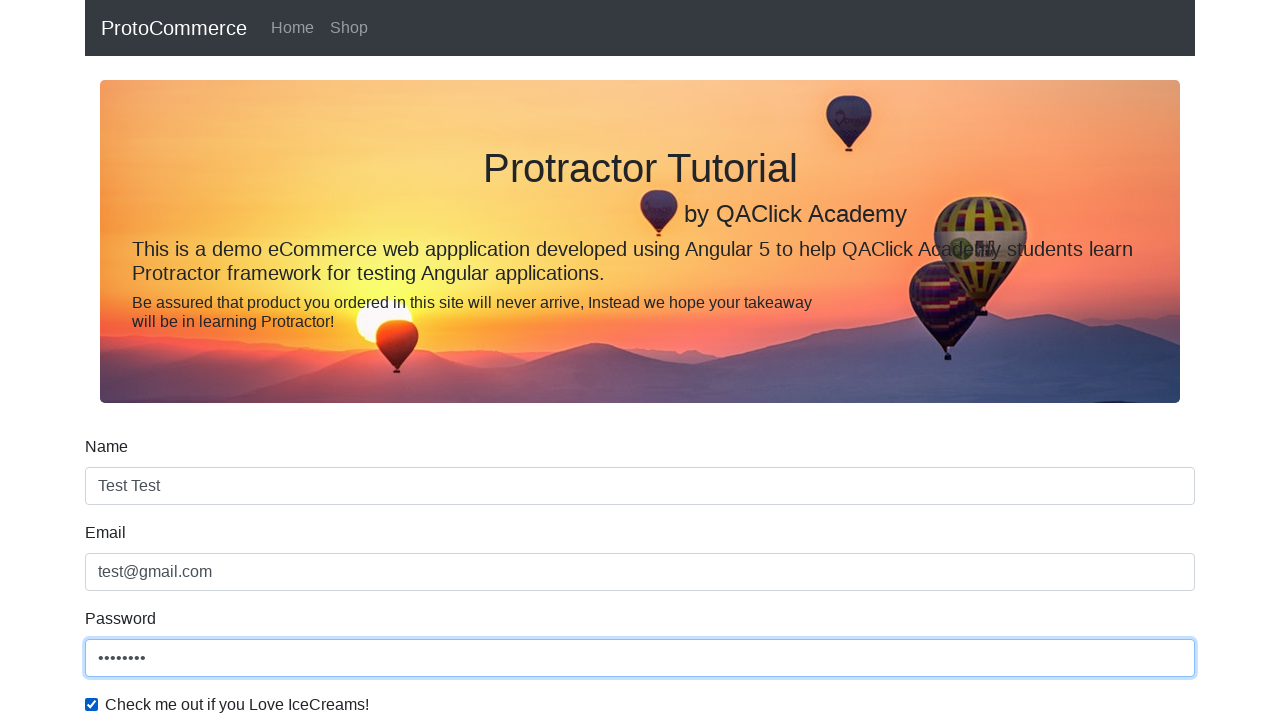

Selected 'Female' from gender dropdown on #exampleFormControlSelect1
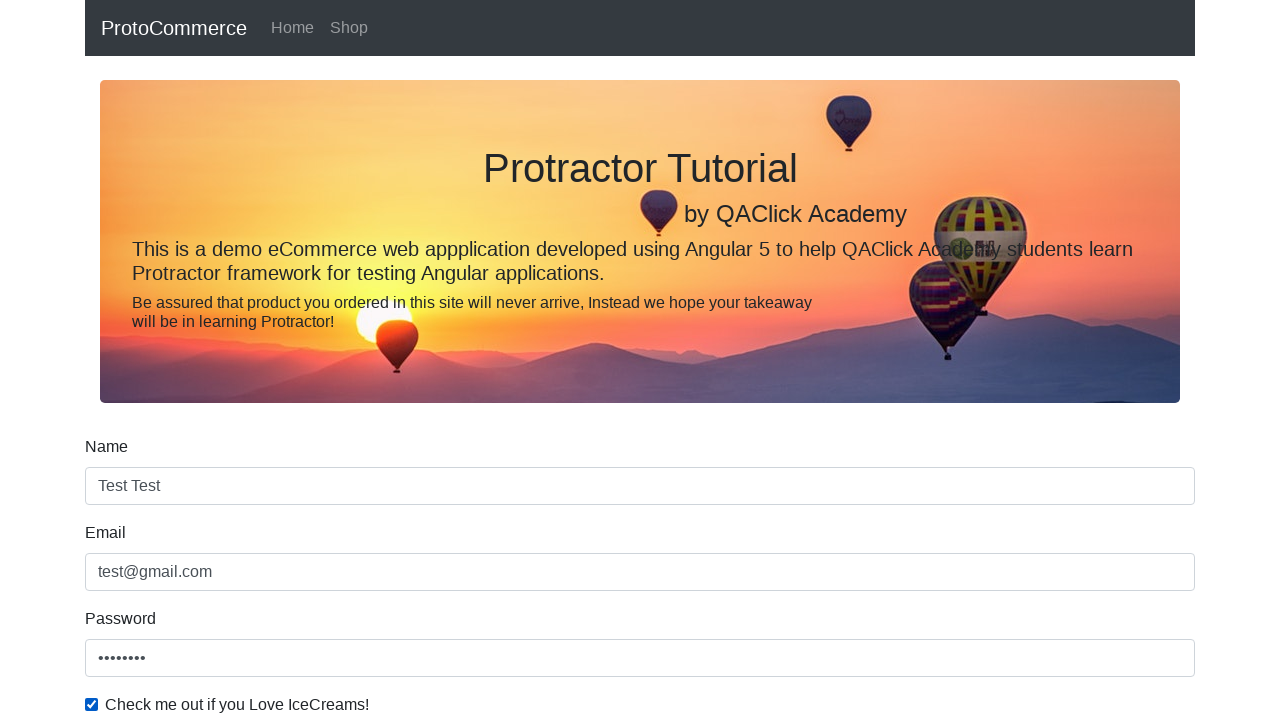

Selected employment status radio button at (238, 360) on #inlineRadio1
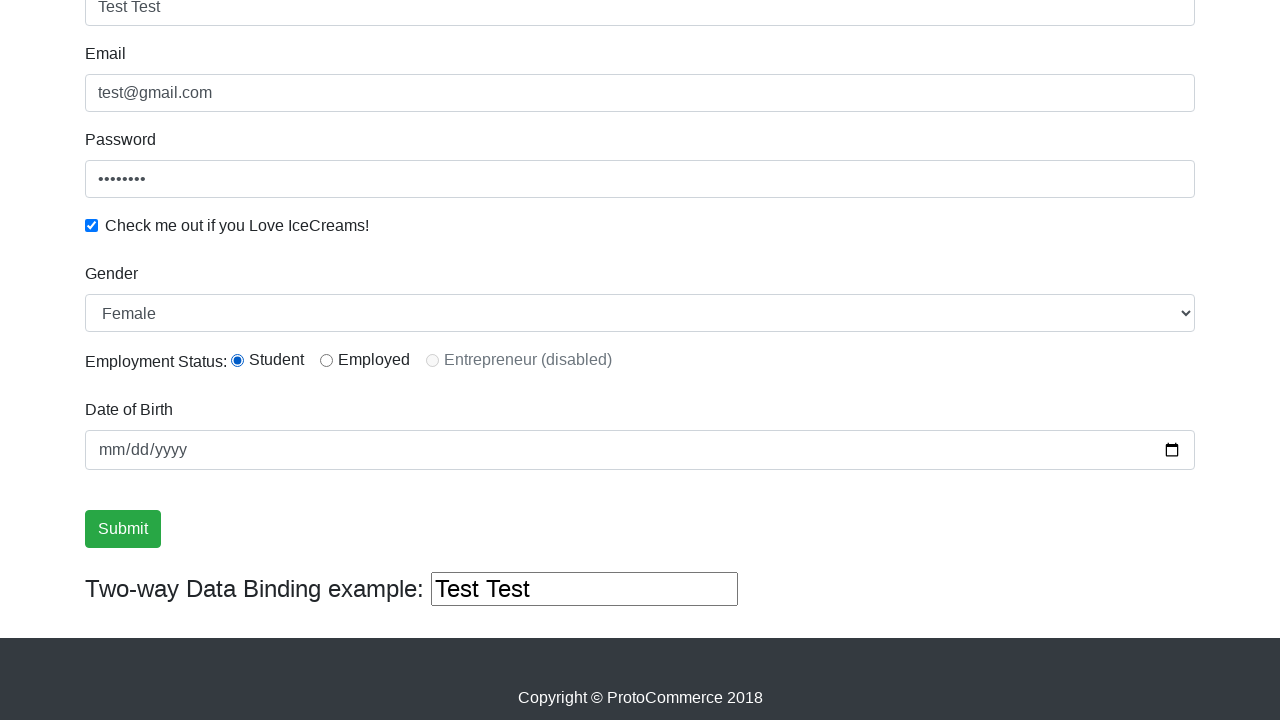

Filled birthdate field with '2000-02-07' on input[name='bday']
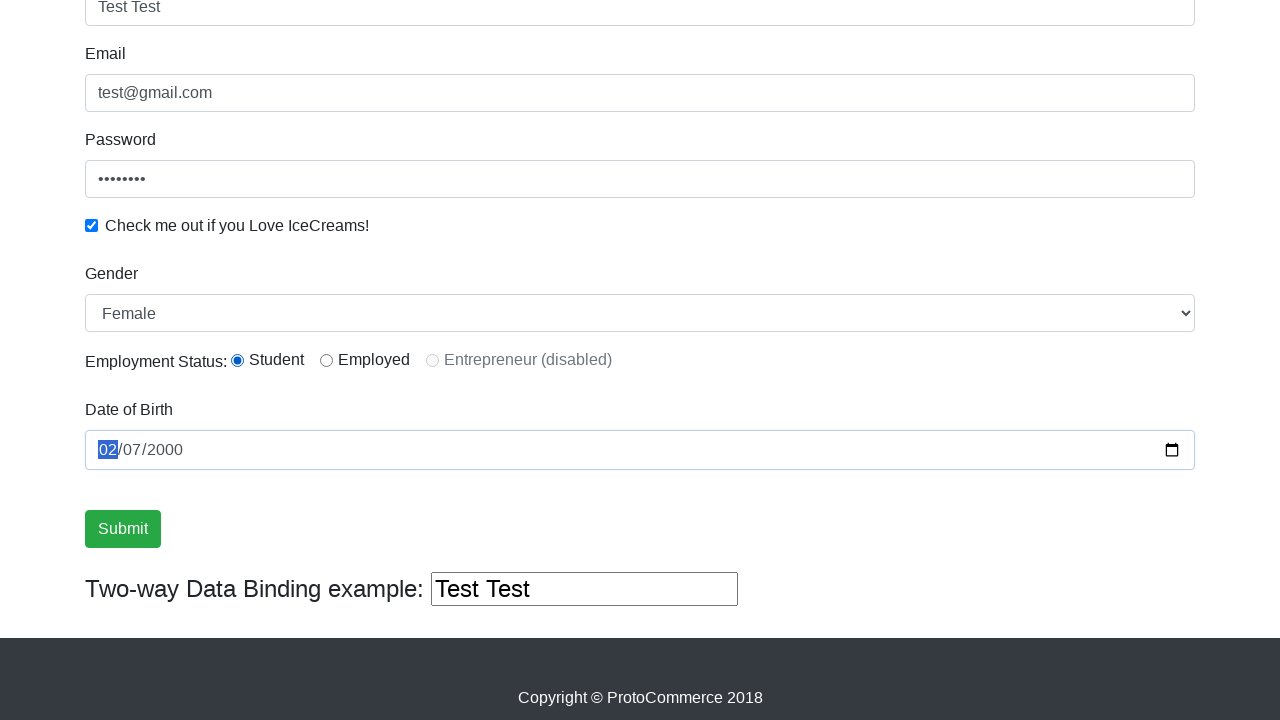

Clicked submit button to submit the form at (123, 529) on .btn-success
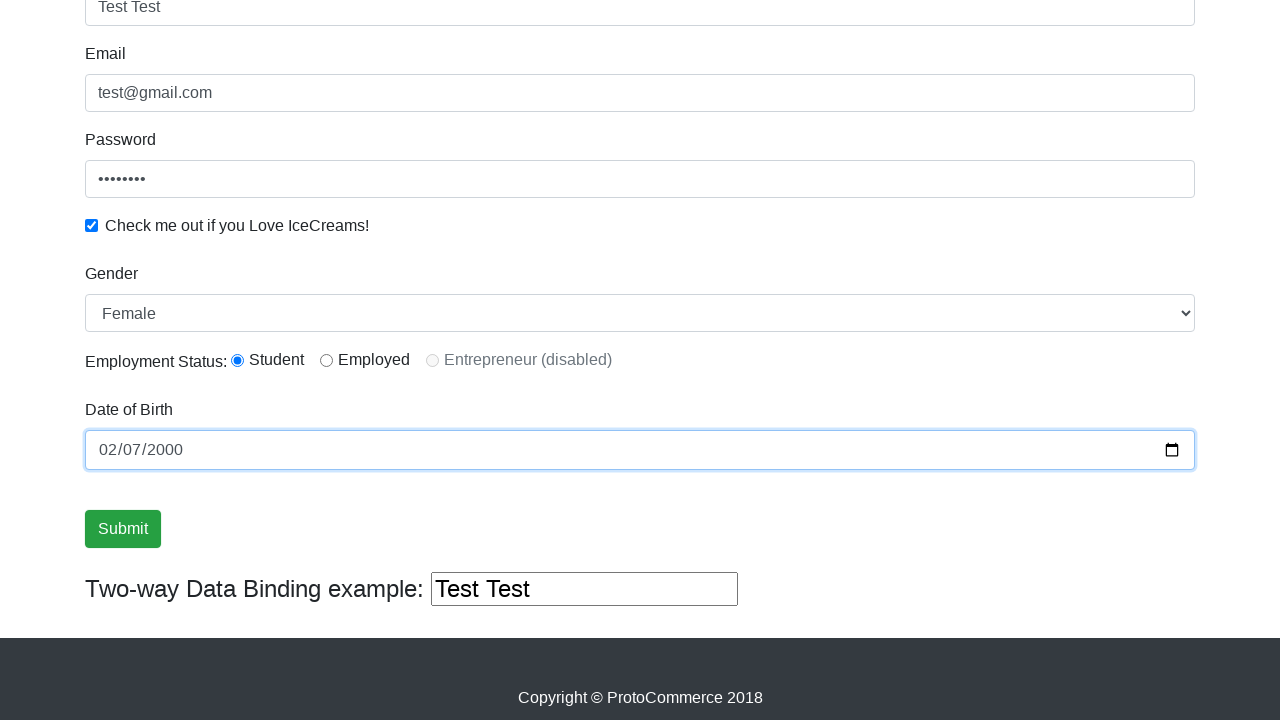

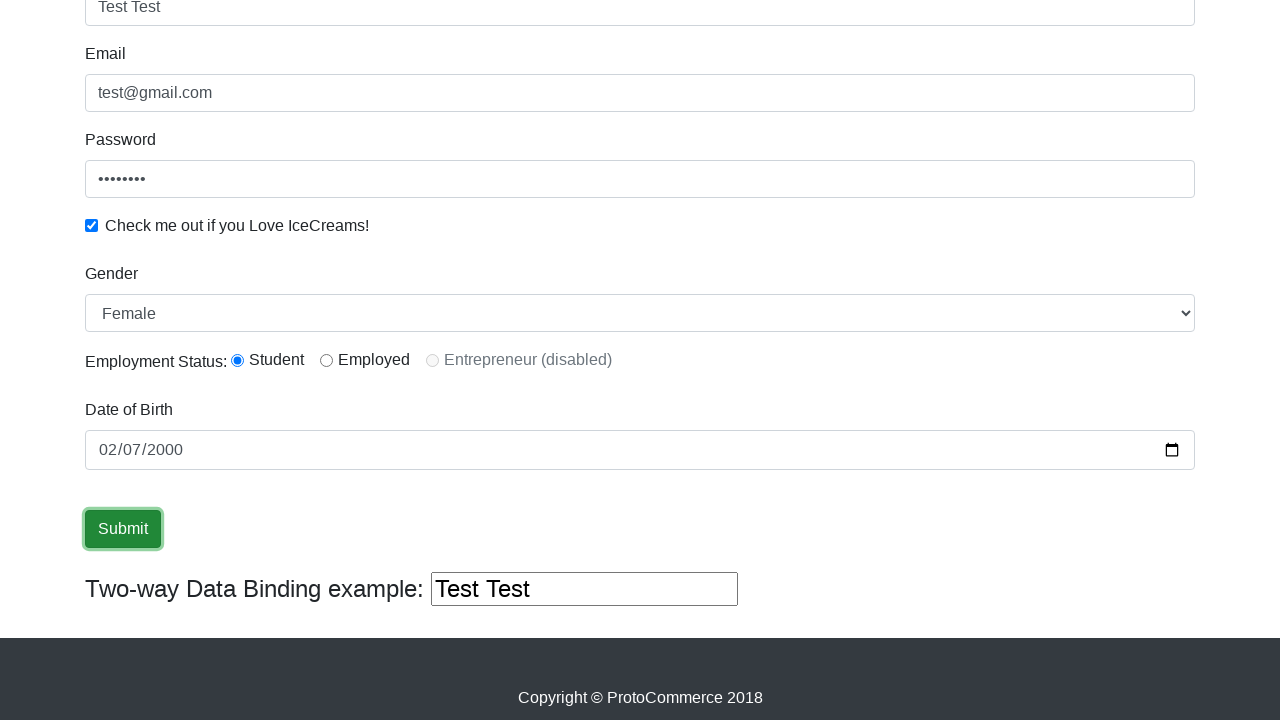